Tests accepting a JavaScript confirm alert and retrieving the alert text

Starting URL: https://the-internet.herokuapp.com/javascript_alerts

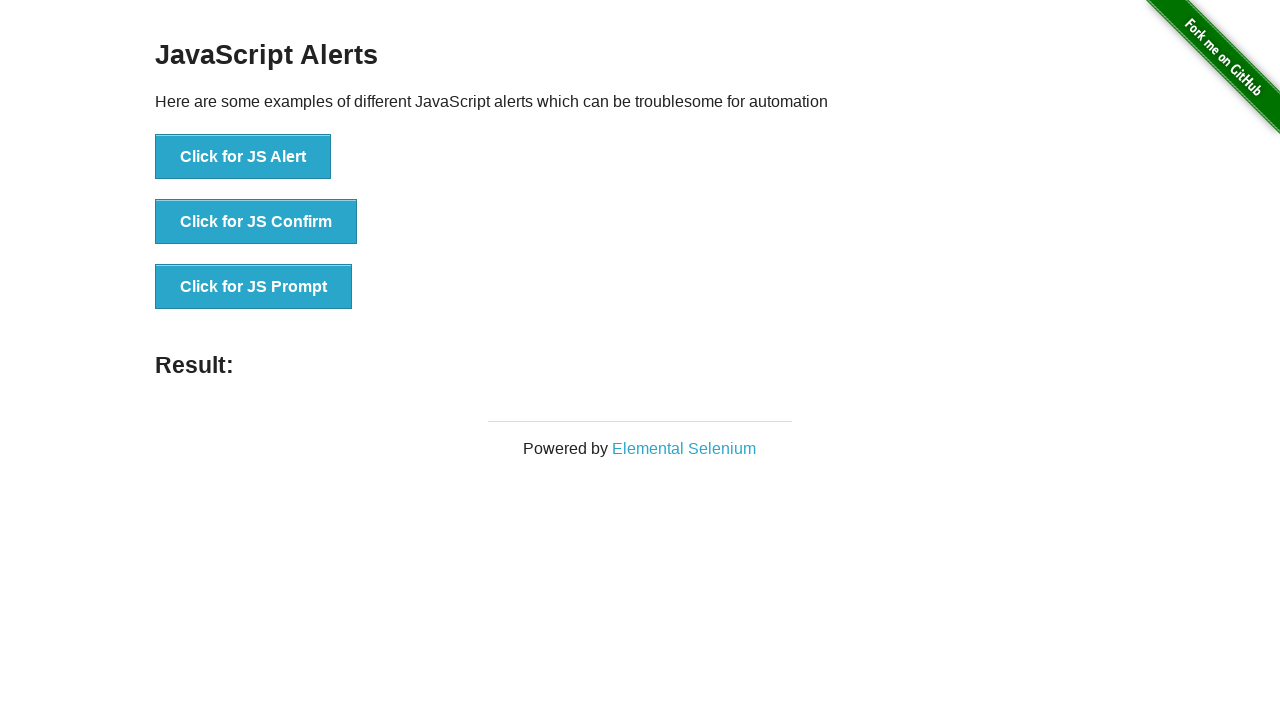

Clicked the JS Confirm button to trigger alert at (256, 222) on [onclick='jsConfirm()']
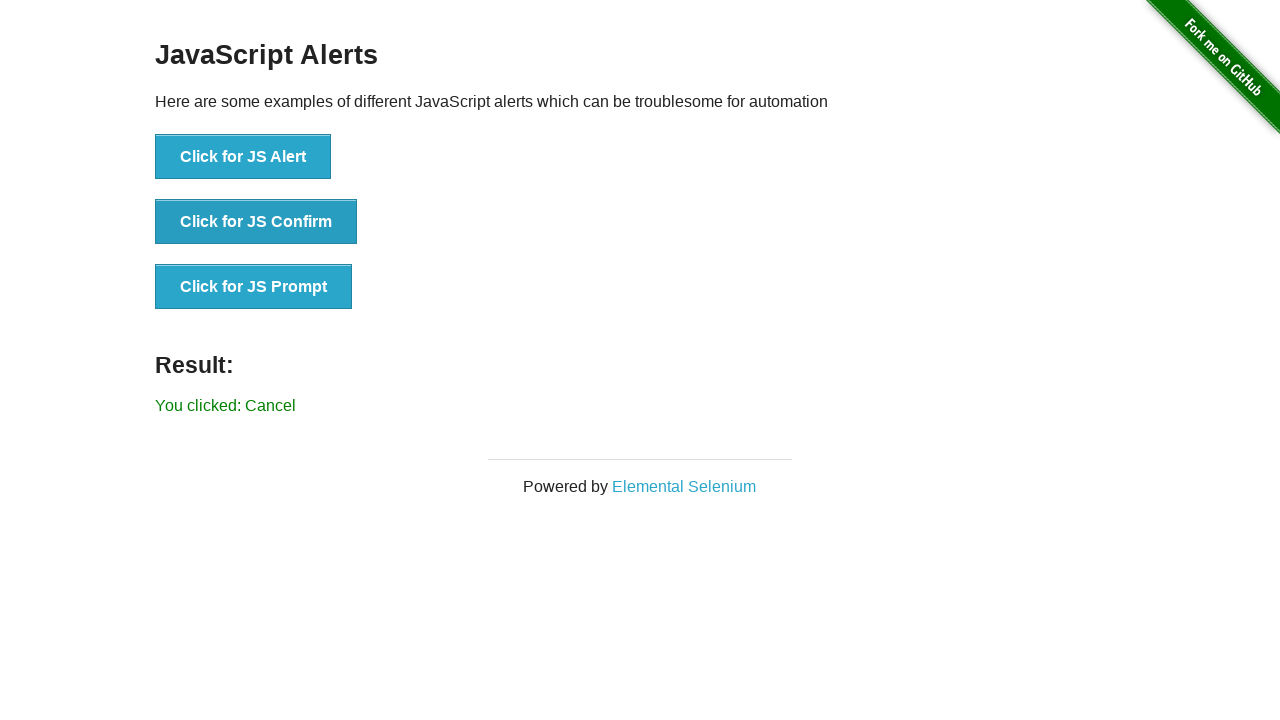

Set up dialog handler to accept confirm alerts
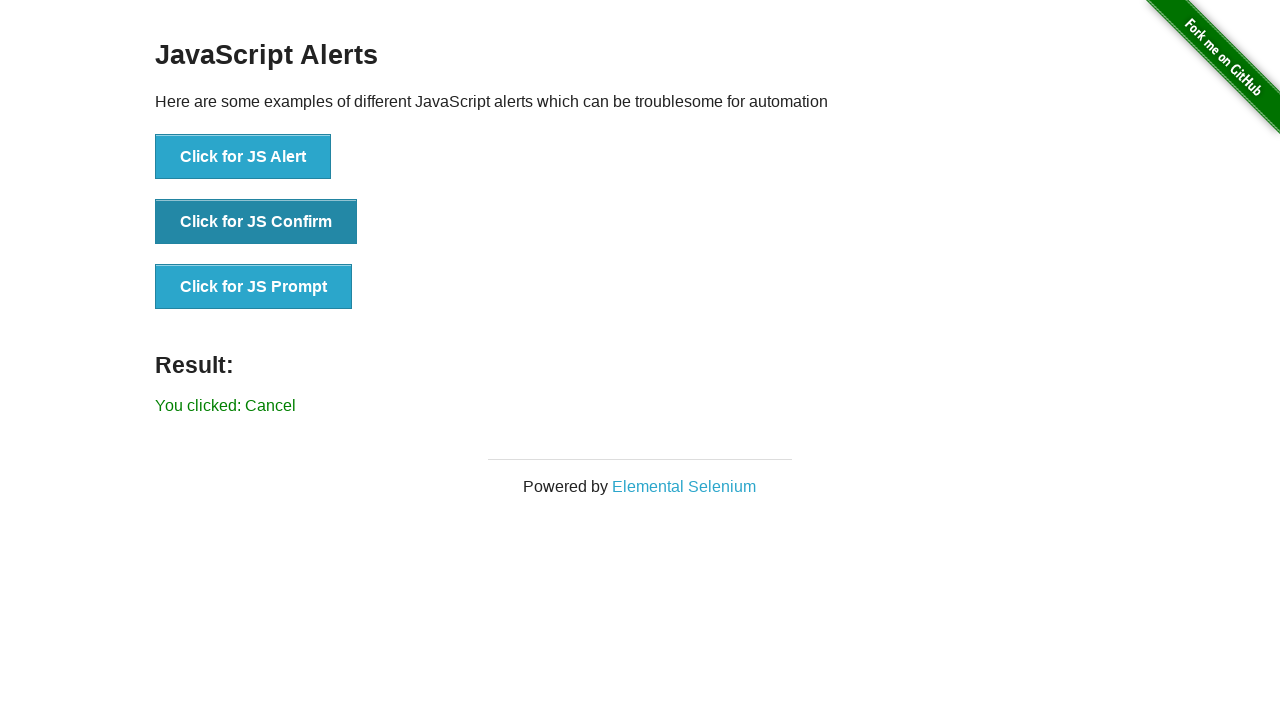

Clicked the JS Confirm button again with dialog handler active at (256, 222) on [onclick='jsConfirm()']
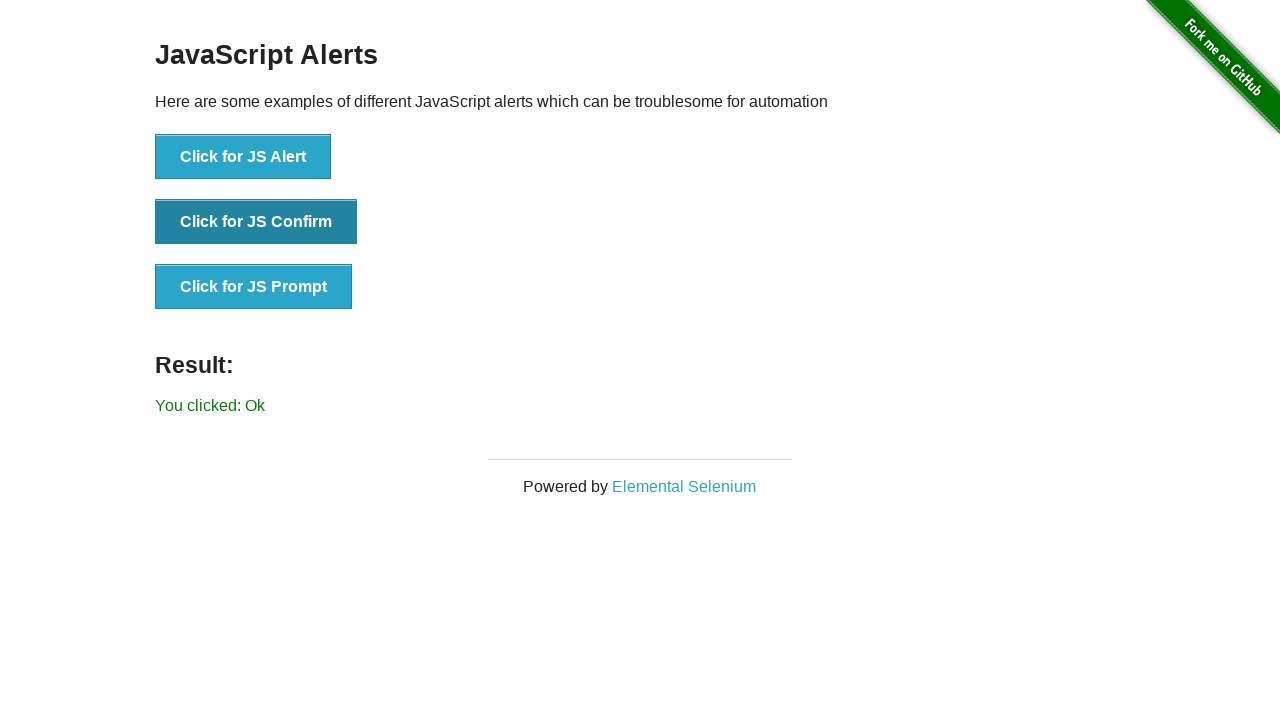

Waited for result element to appear after accepting alert
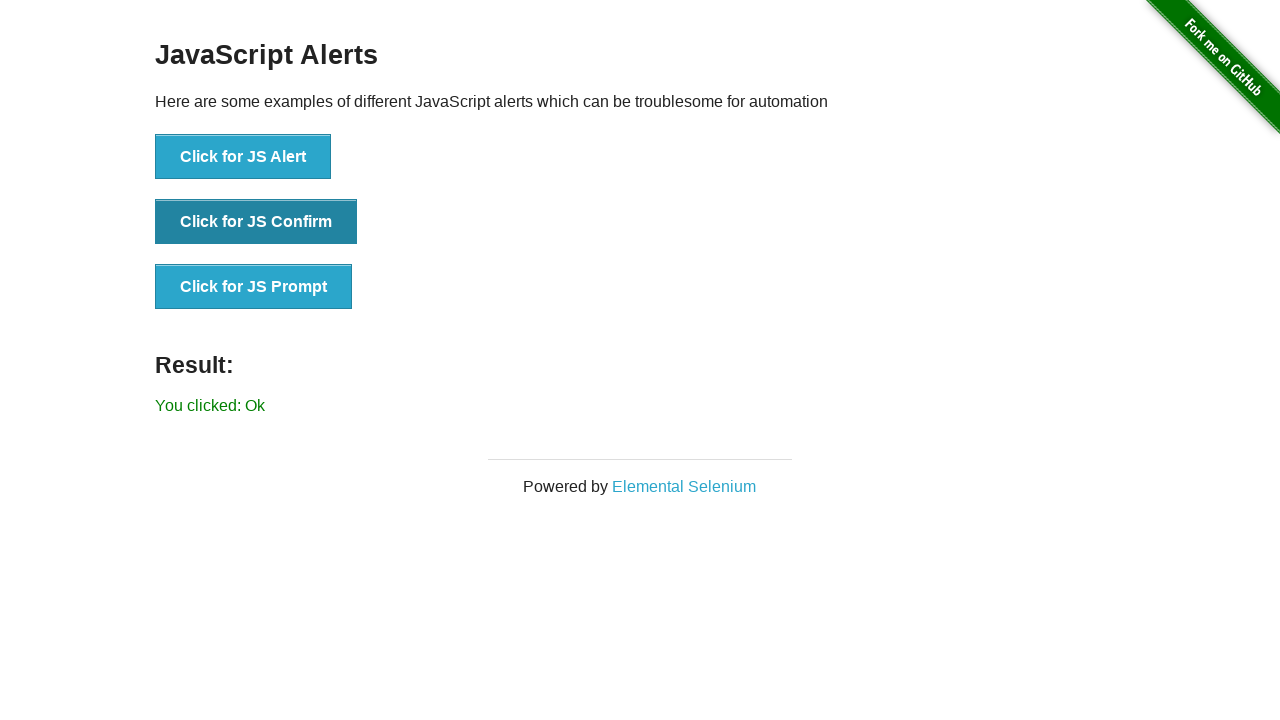

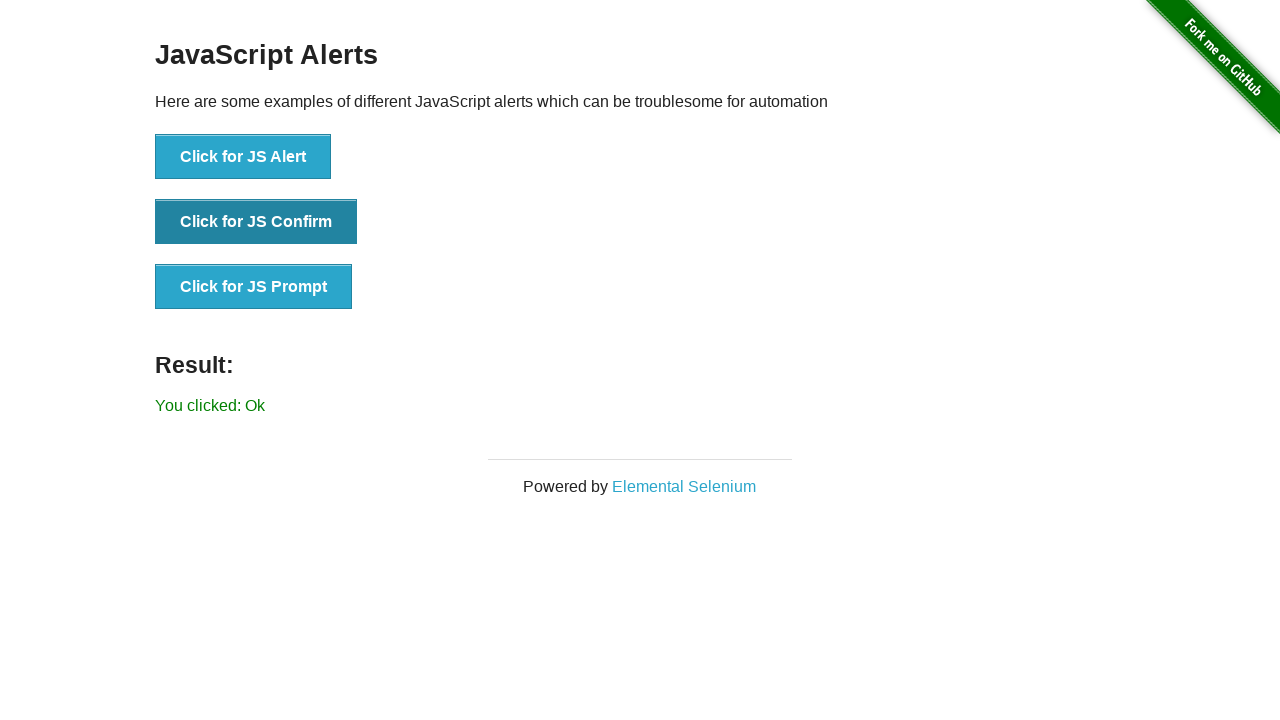